Tests that edits are saved when the input loses focus (blur event).

Starting URL: https://demo.playwright.dev/todomvc

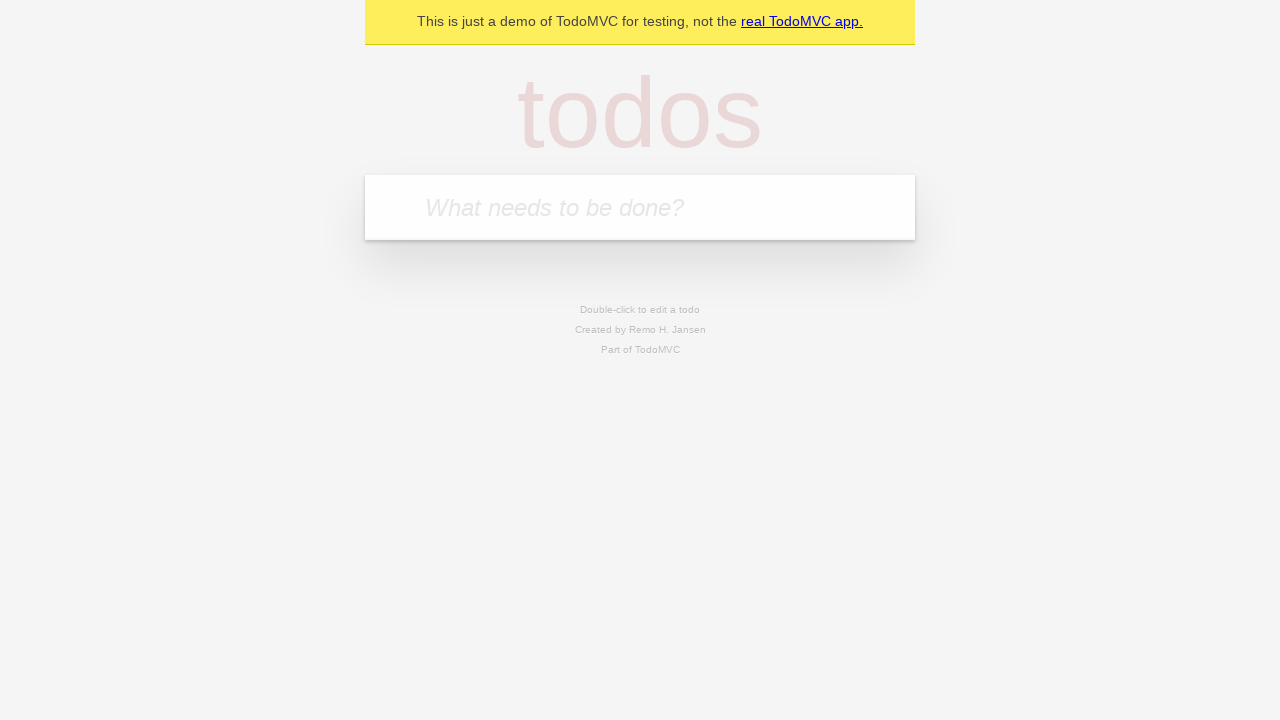

Filled first todo item 'buy some cheese' on internal:attr=[placeholder="What needs to be done?"i]
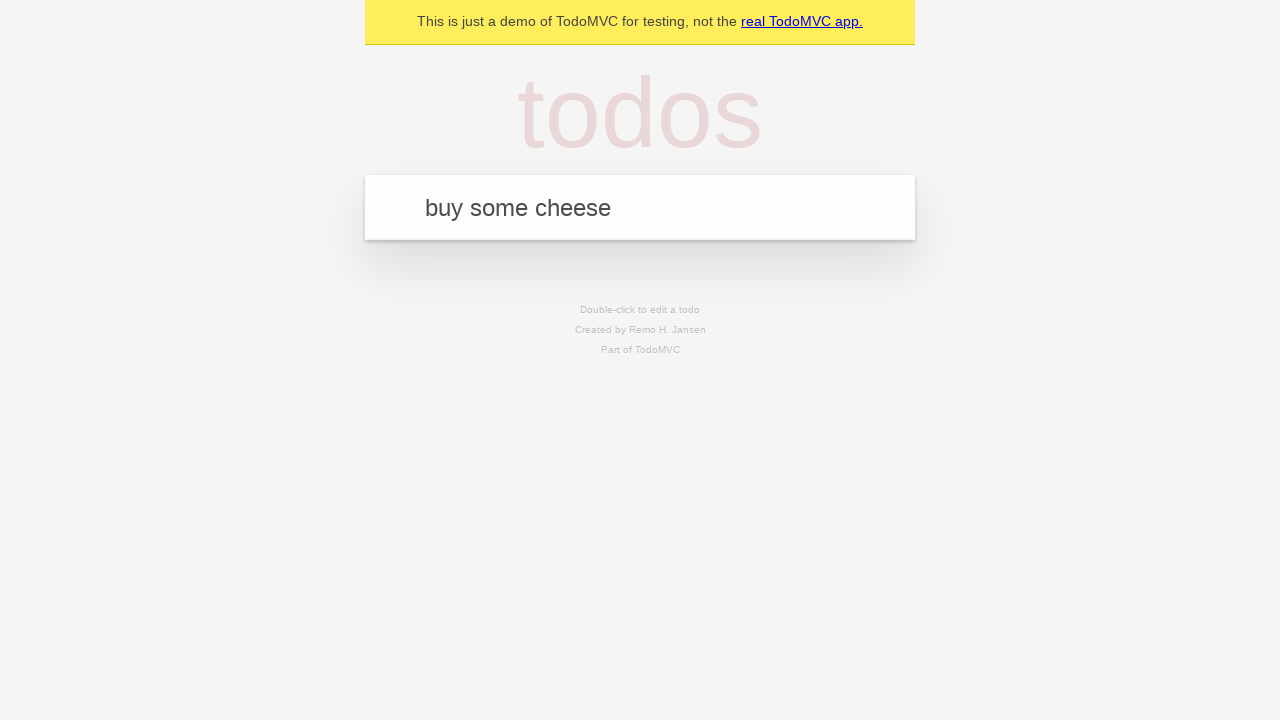

Pressed Enter to add first todo on internal:attr=[placeholder="What needs to be done?"i]
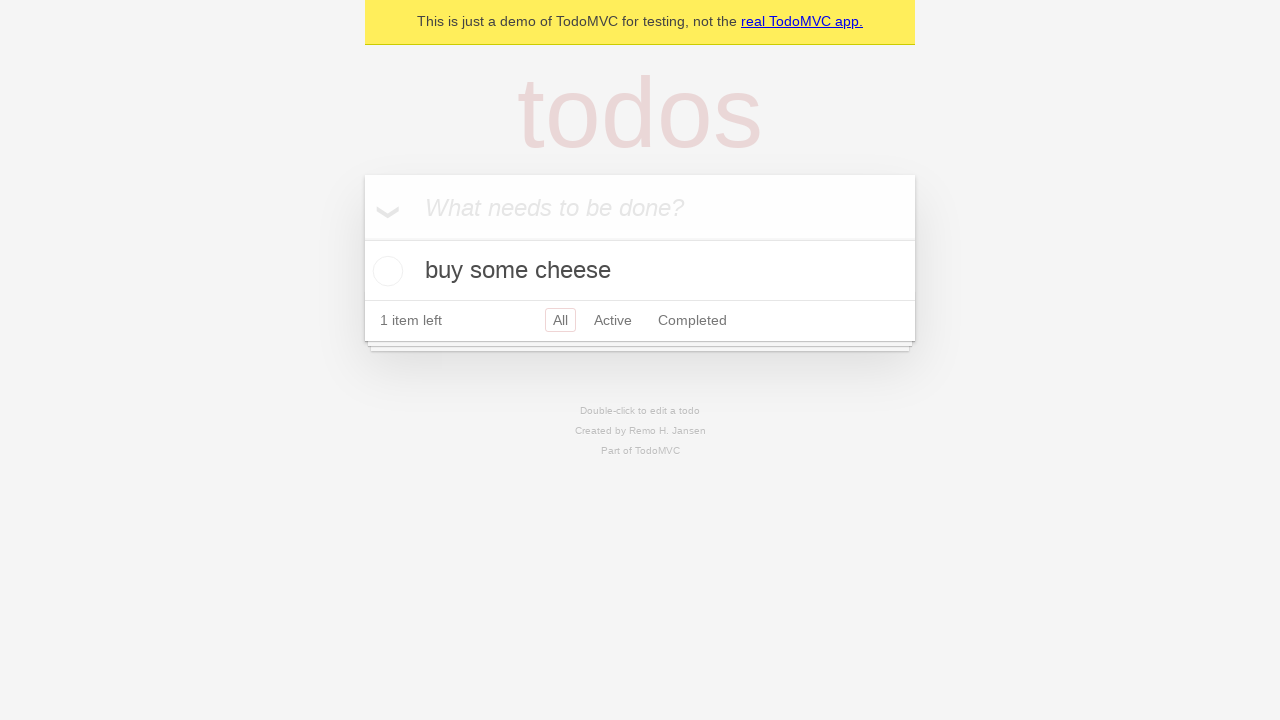

Filled second todo item 'feed the cat' on internal:attr=[placeholder="What needs to be done?"i]
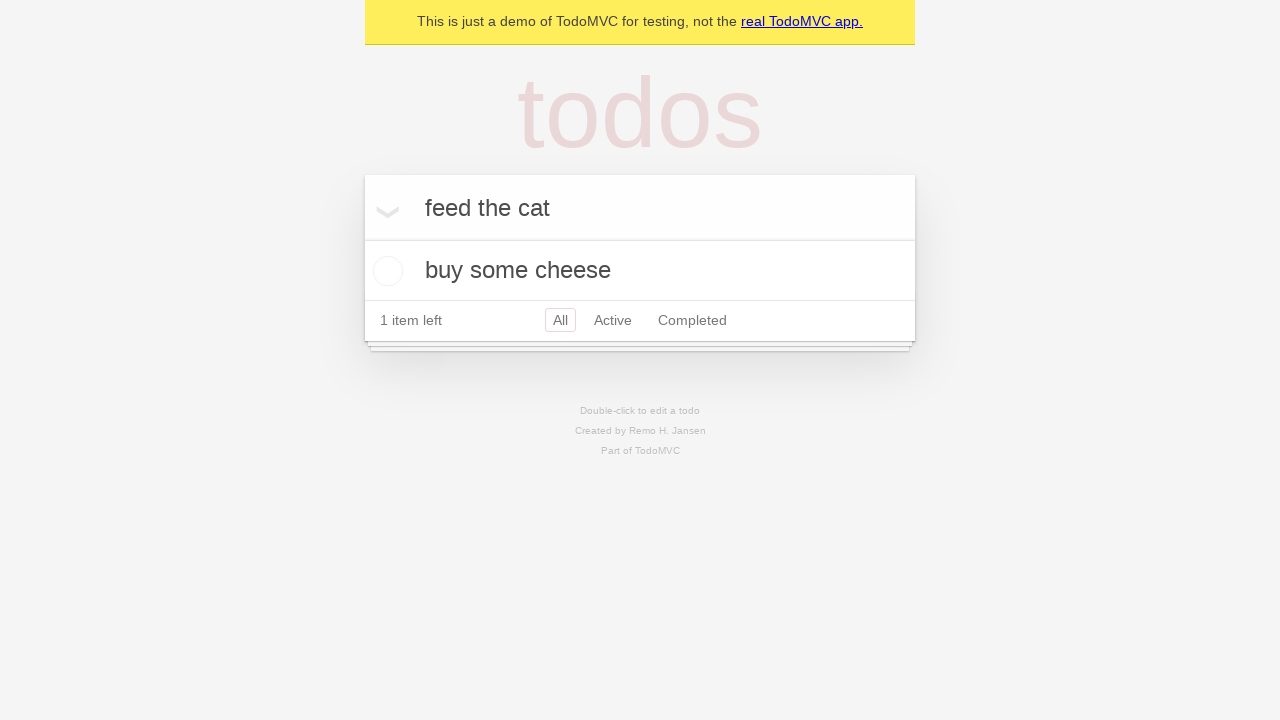

Pressed Enter to add second todo on internal:attr=[placeholder="What needs to be done?"i]
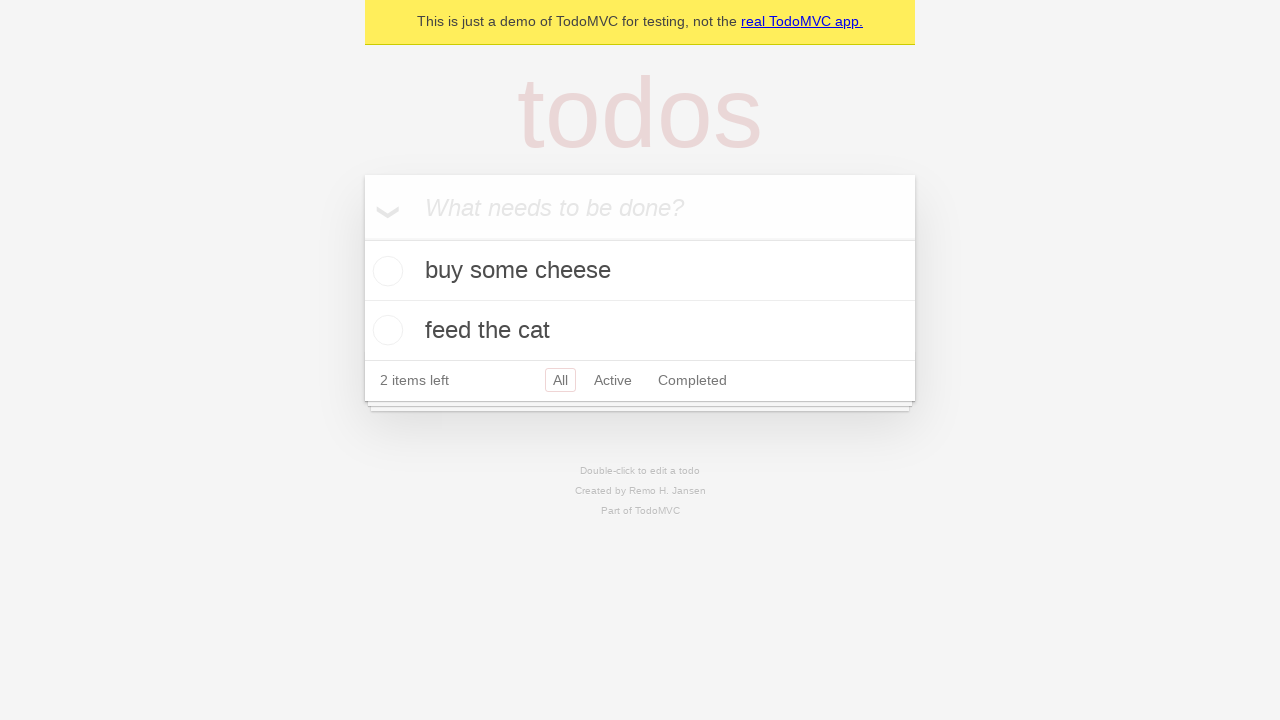

Filled third todo item 'book a doctors appointment' on internal:attr=[placeholder="What needs to be done?"i]
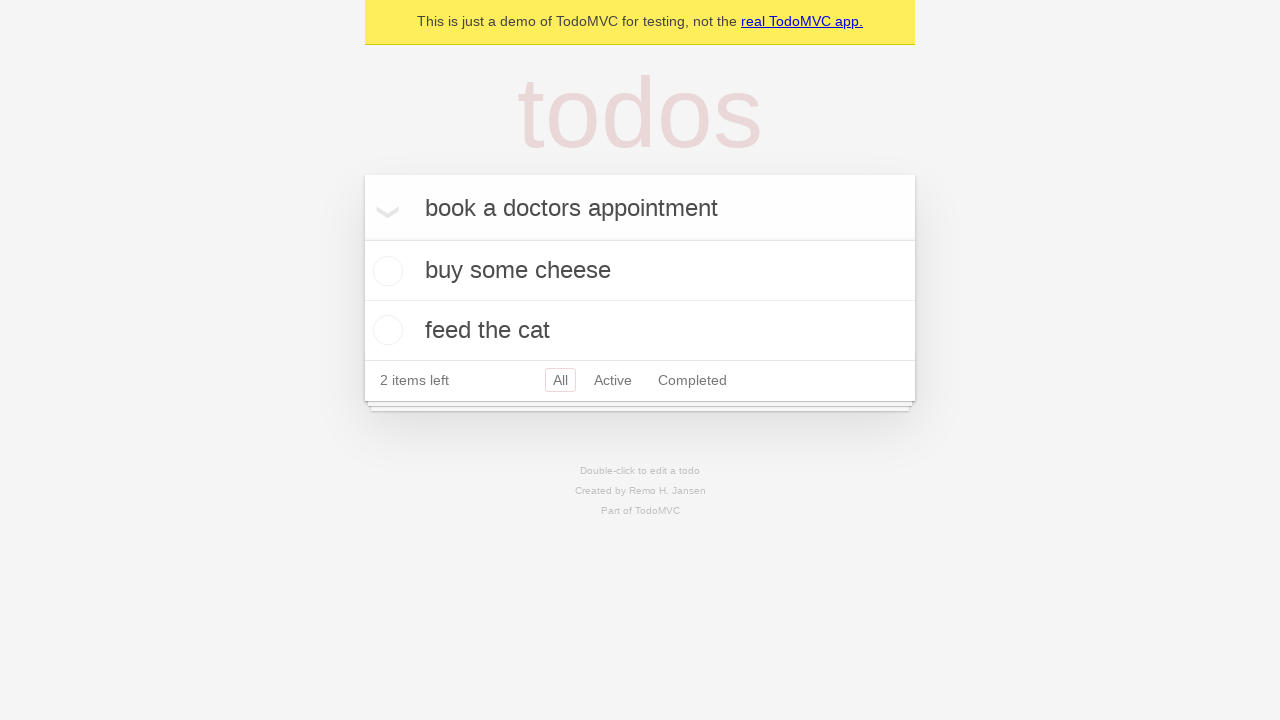

Pressed Enter to add third todo on internal:attr=[placeholder="What needs to be done?"i]
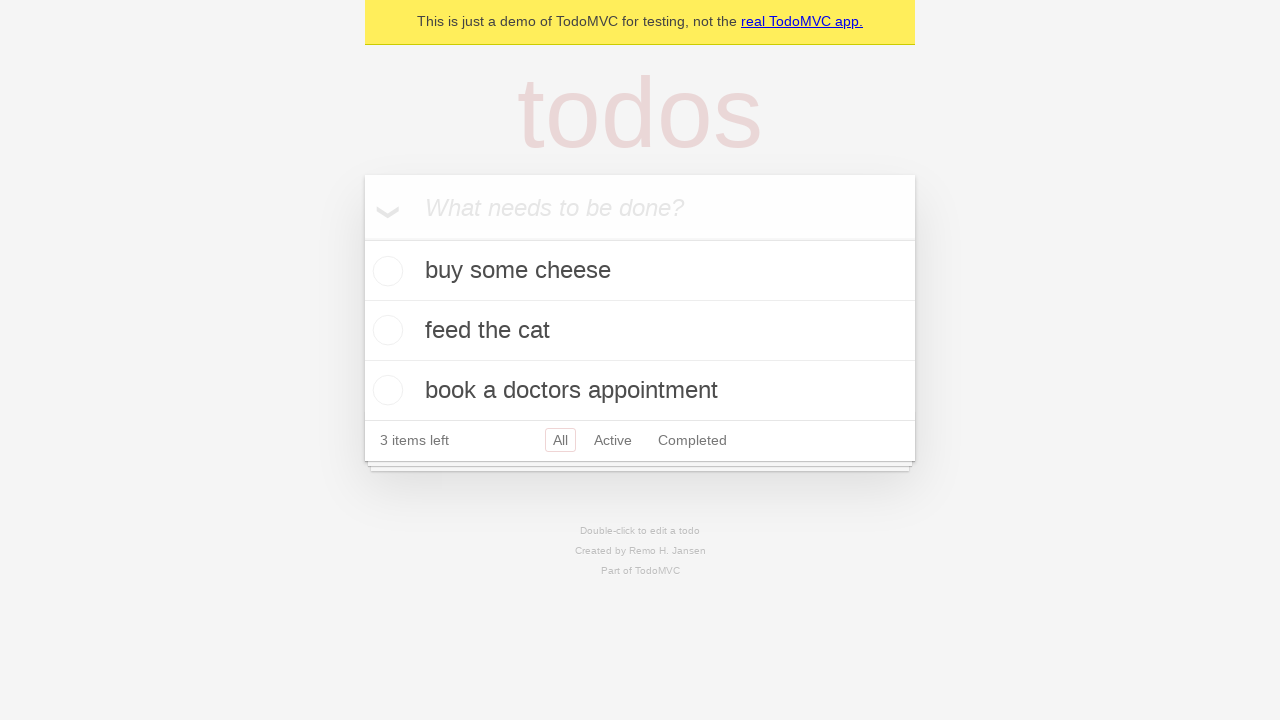

Waited for all 3 todo items to be rendered
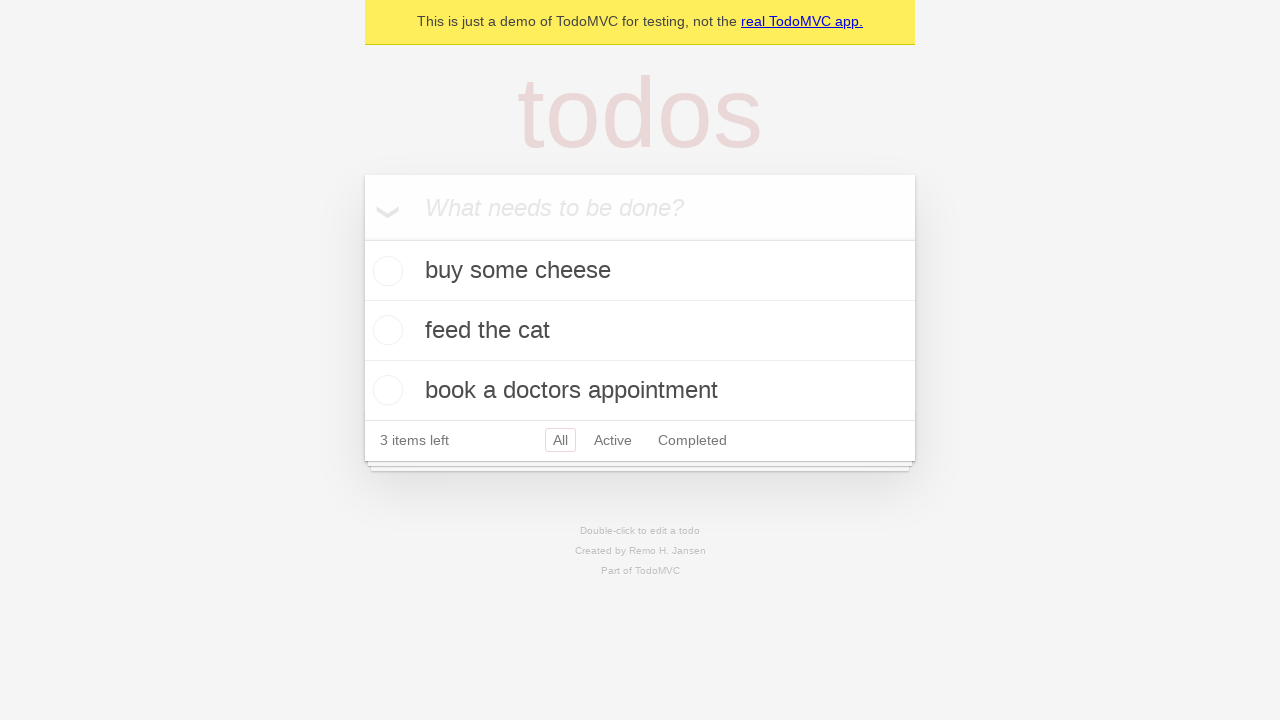

Double-clicked second todo item to enter edit mode at (640, 331) on internal:testid=[data-testid="todo-item"s] >> nth=1
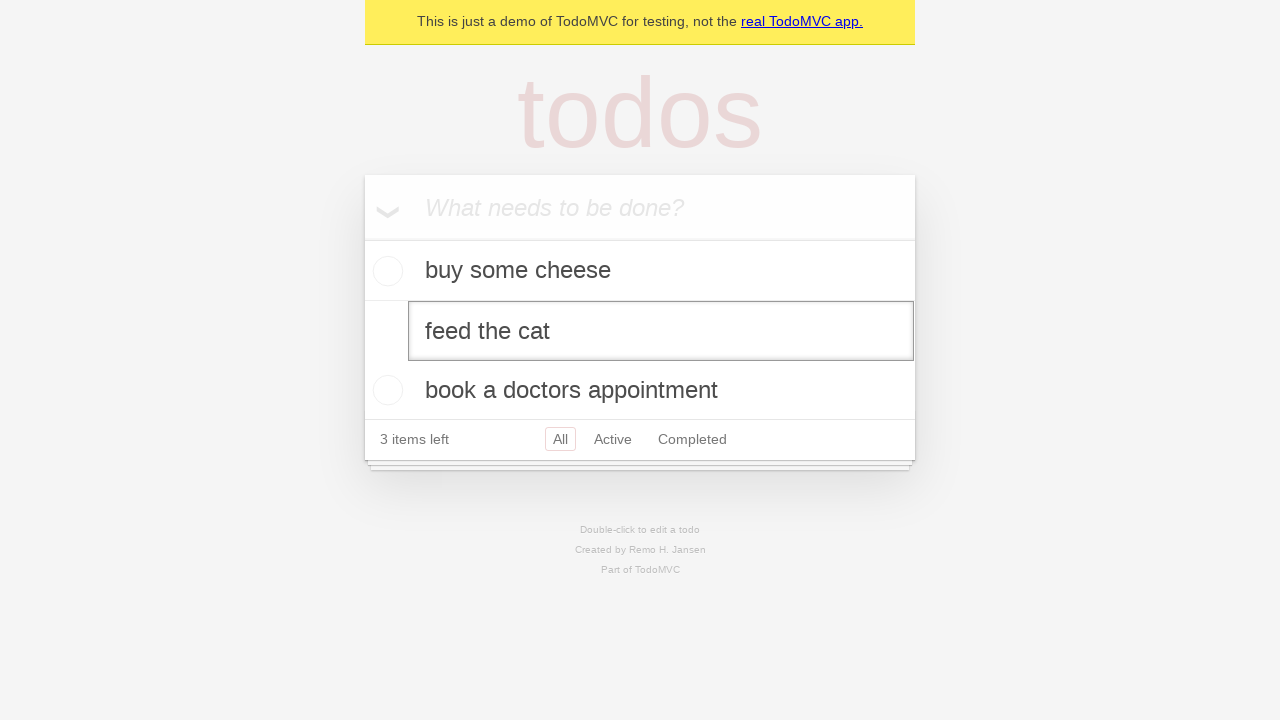

Changed todo text to 'buy some sausages' on internal:testid=[data-testid="todo-item"s] >> nth=1 >> internal:role=textbox[nam
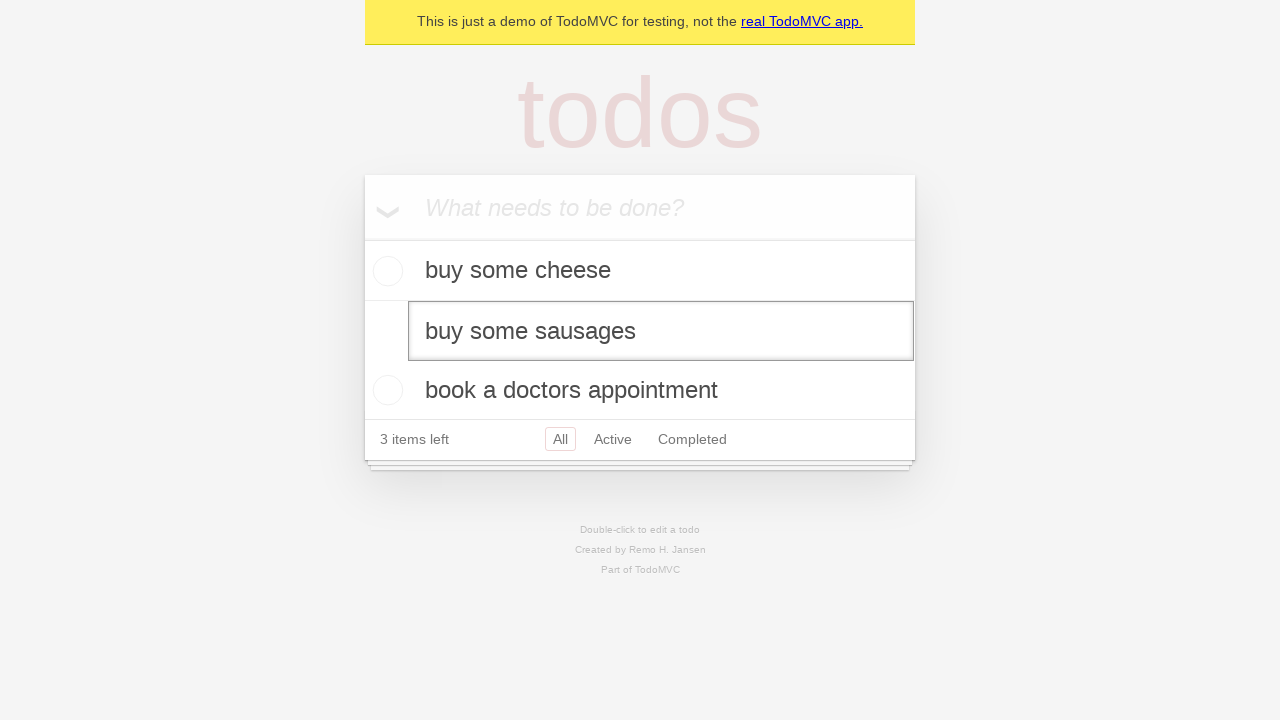

Dispatched blur event to save the edited todo
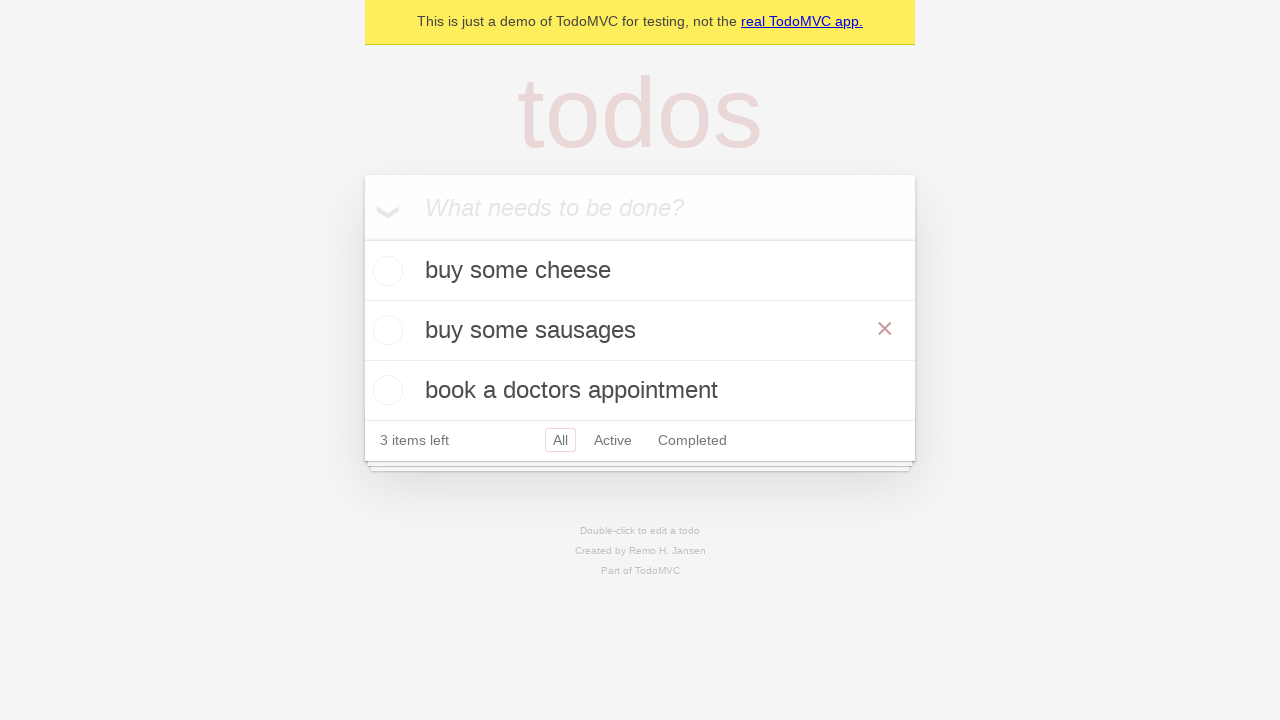

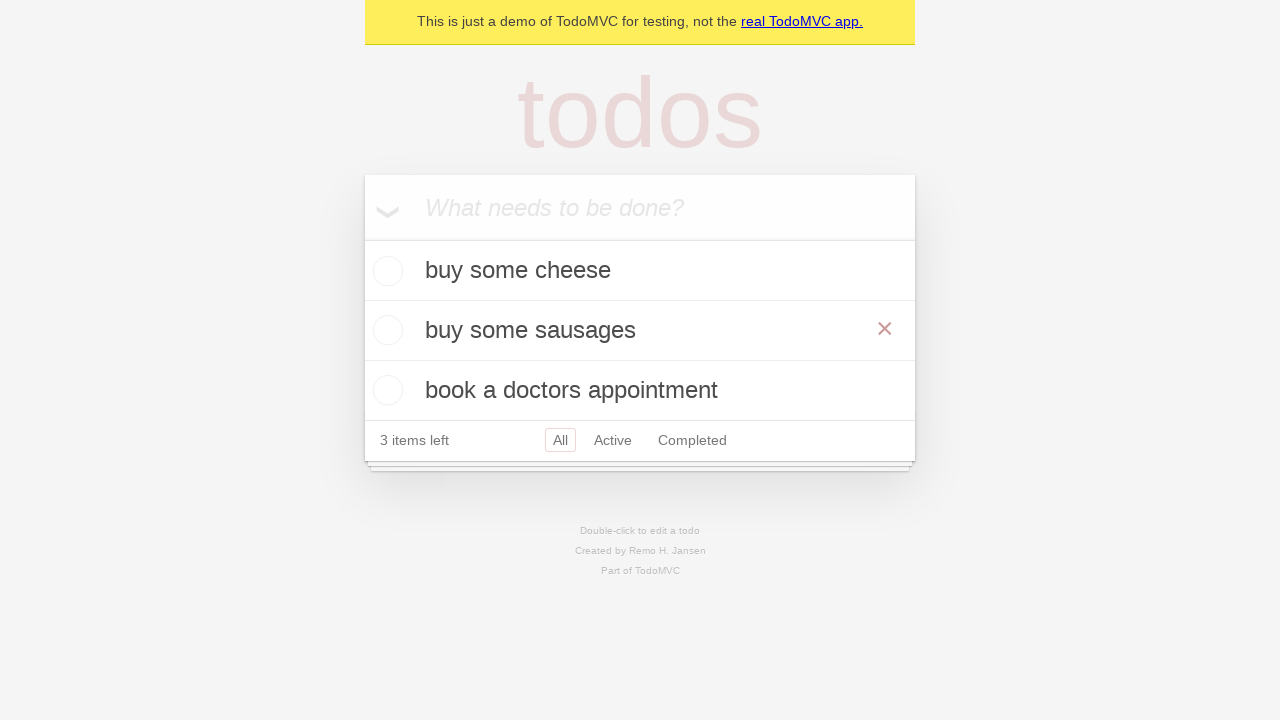